Tests checkbox interactions by checking if checkboxes are selected and clicking them accordingly - ensures checkbox1 is checked, checkbox2 is checked then unchecked

Starting URL: https://the-internet.herokuapp.com/checkboxes

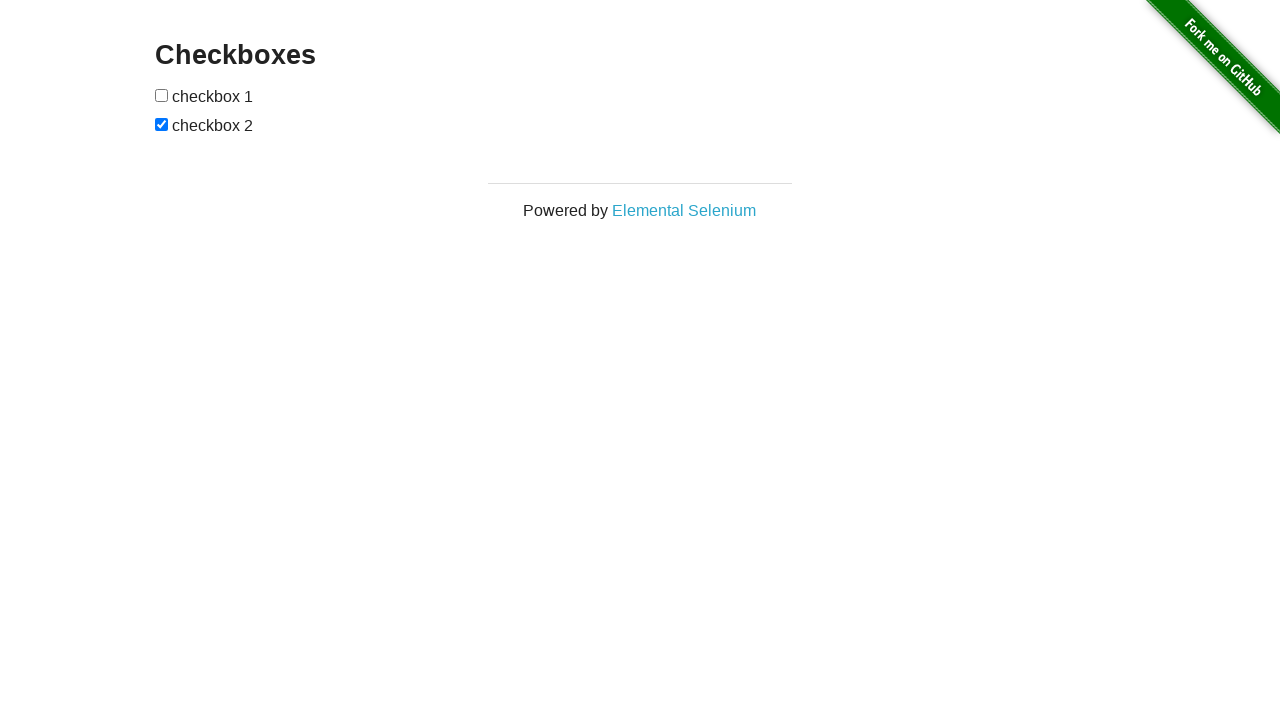

Located checkbox1 element
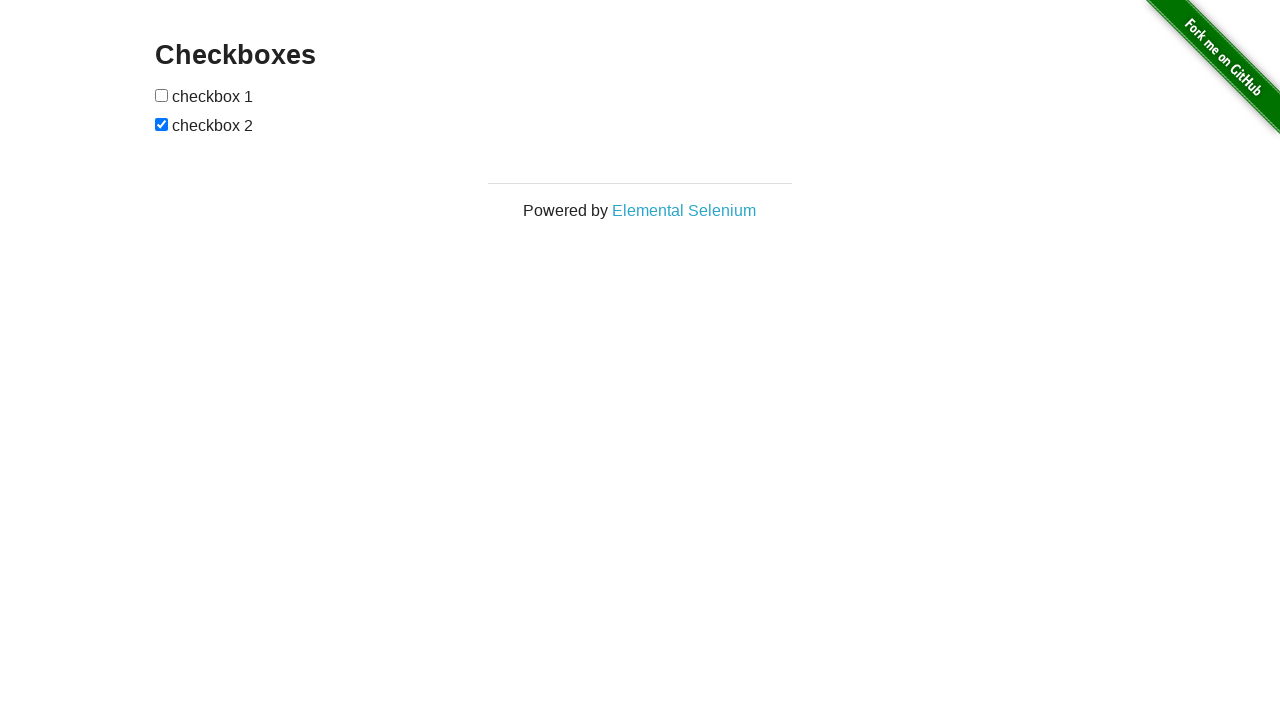

Located checkbox2 element
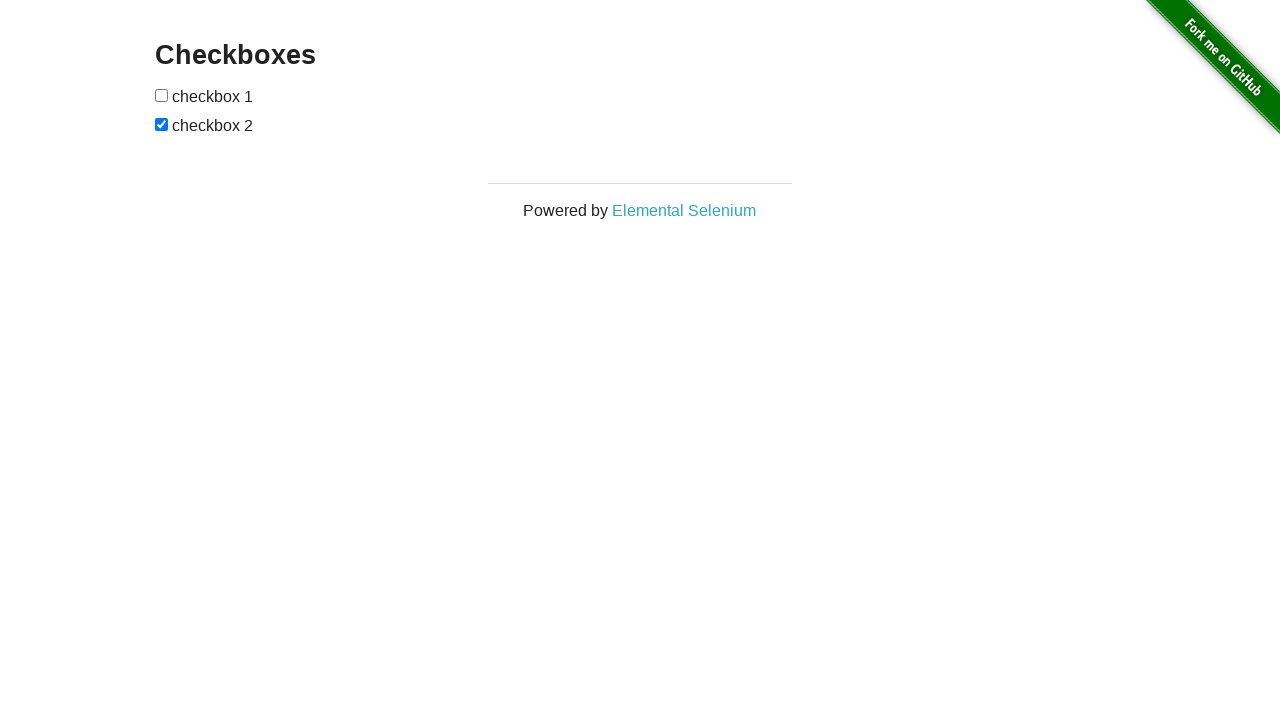

Checked checkbox1 status - not selected
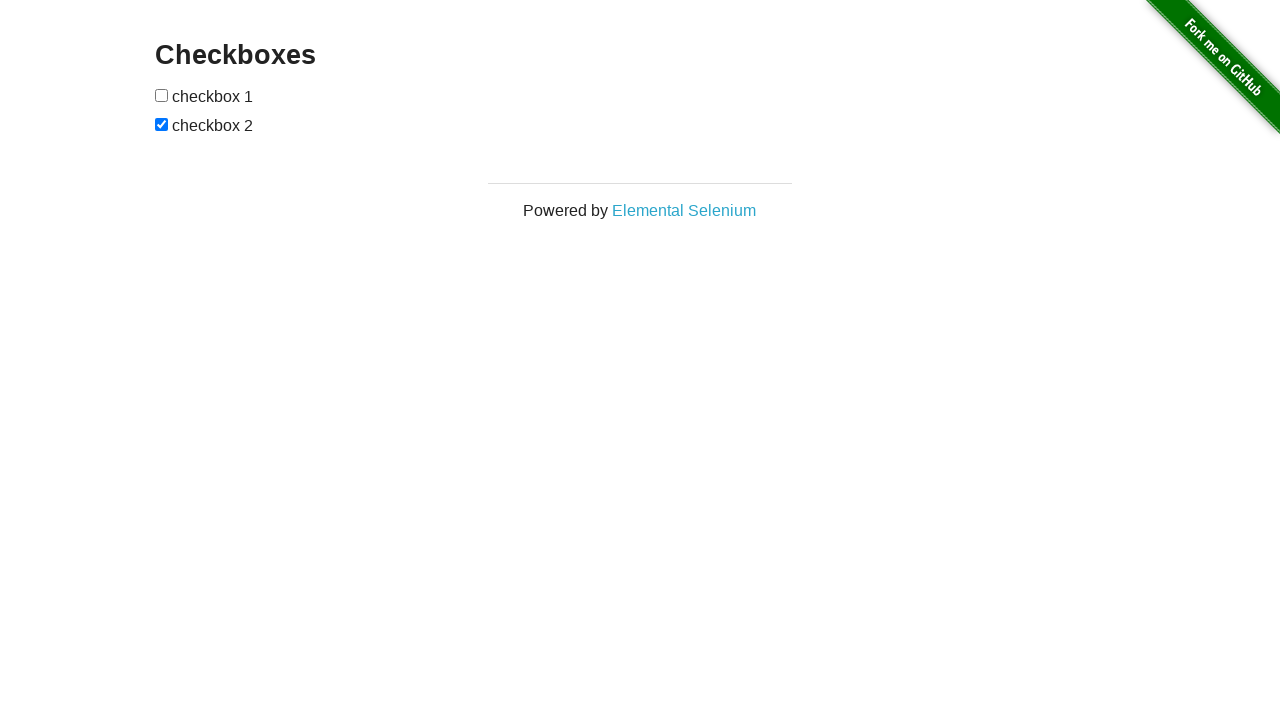

Clicked checkbox1 to select it at (162, 95) on (//*[@type='checkbox'])[1]
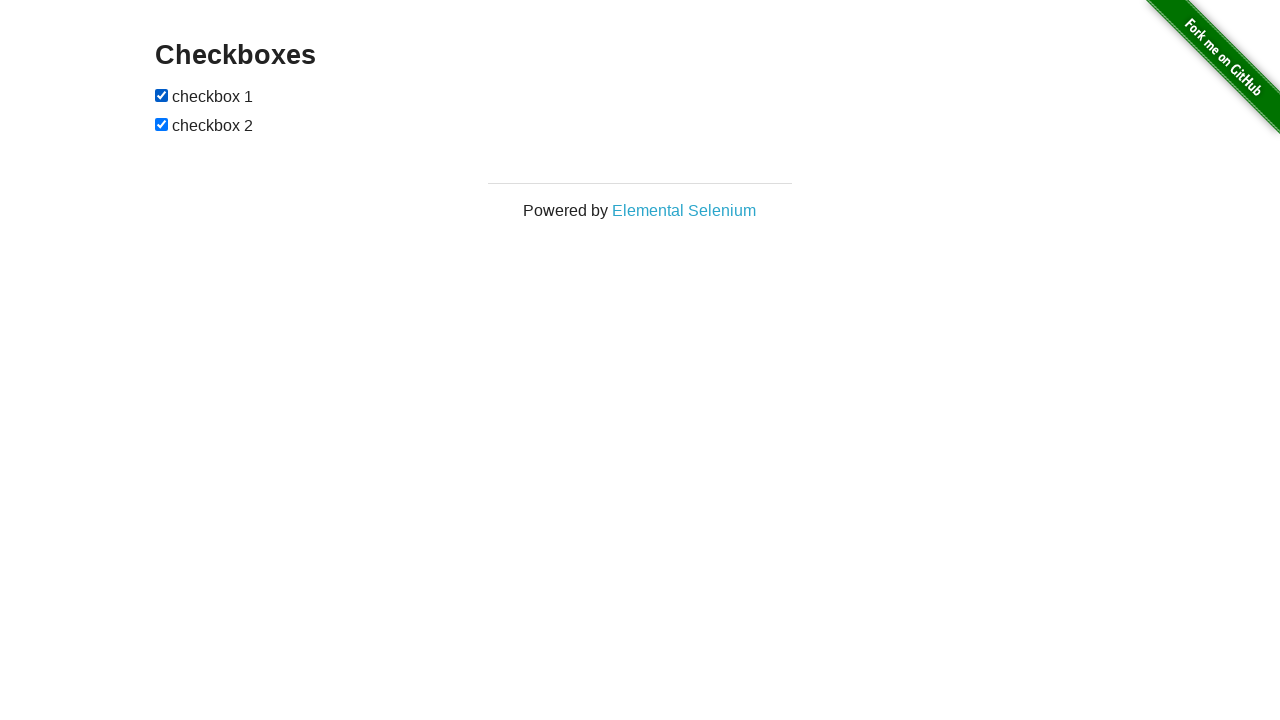

Checked checkbox2 status - already selected
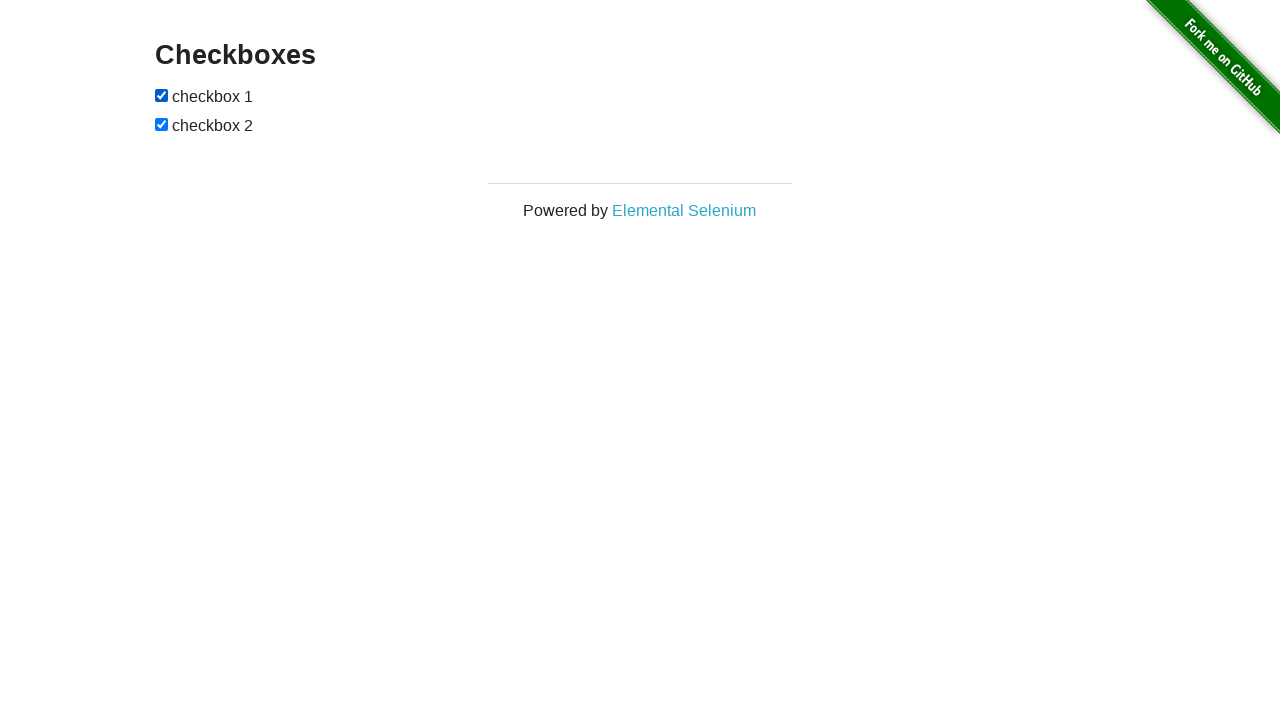

Verified checkbox2 is selected
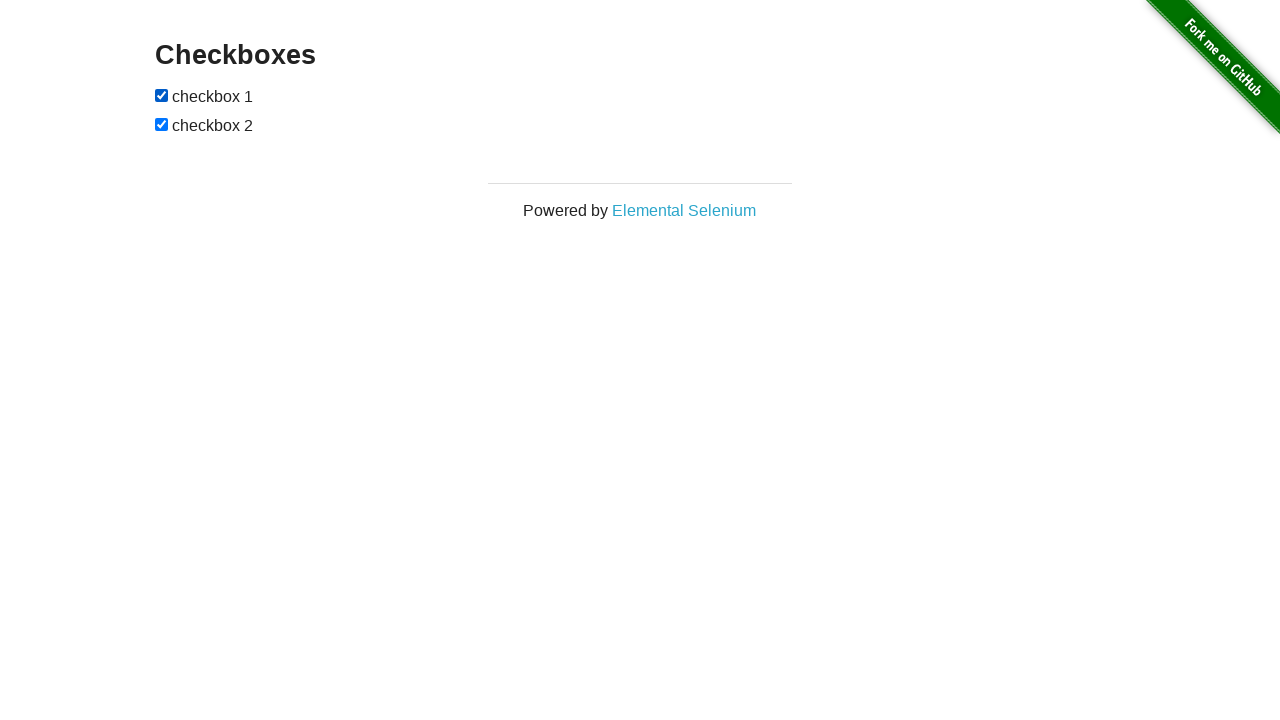

Clicked checkbox2 to uncheck it at (162, 124) on (//*[@type='checkbox'])[2]
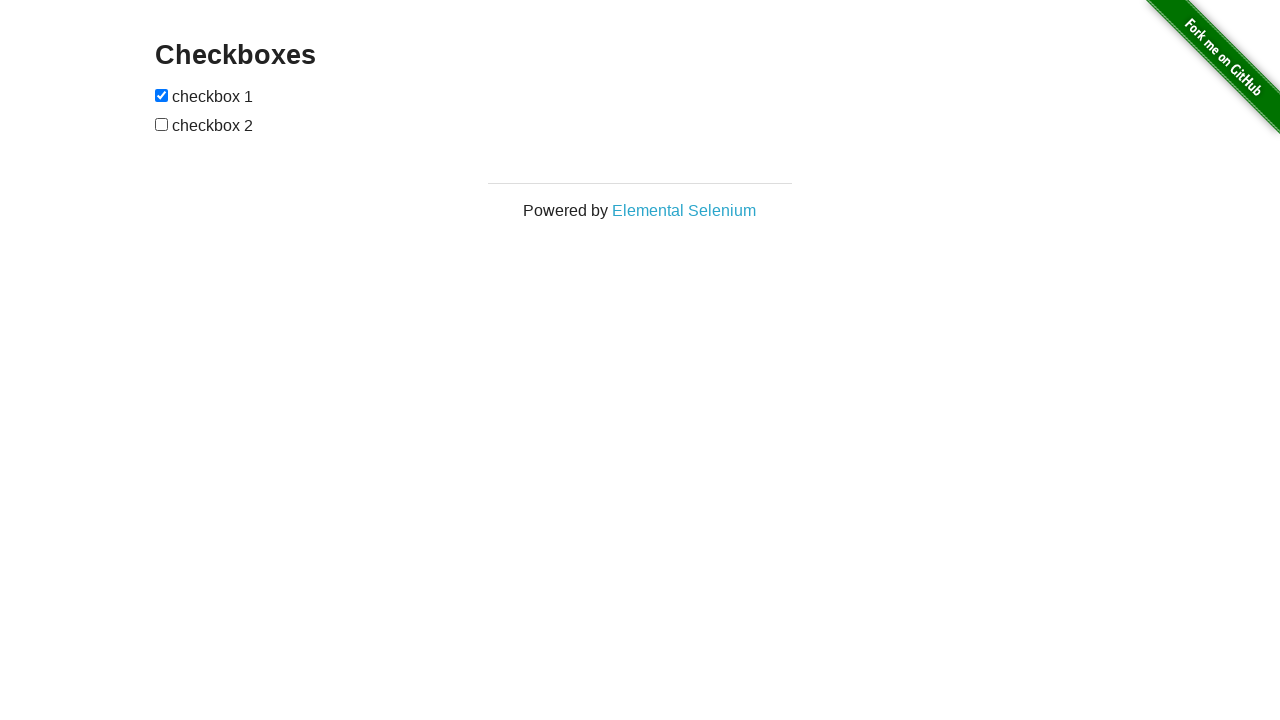

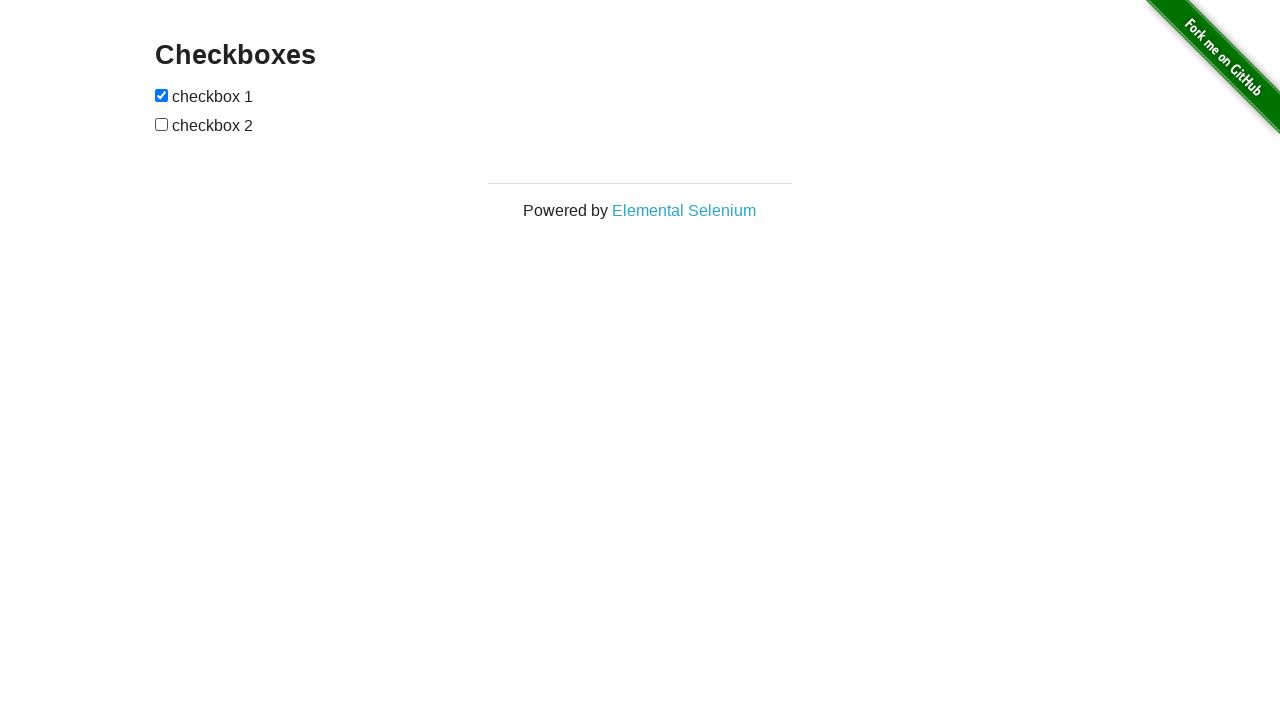